Tests JavaScript alerts by clicking a button that triggers an alert and accepting it

Starting URL: https://the-internet.herokuapp.com/javascript_alerts

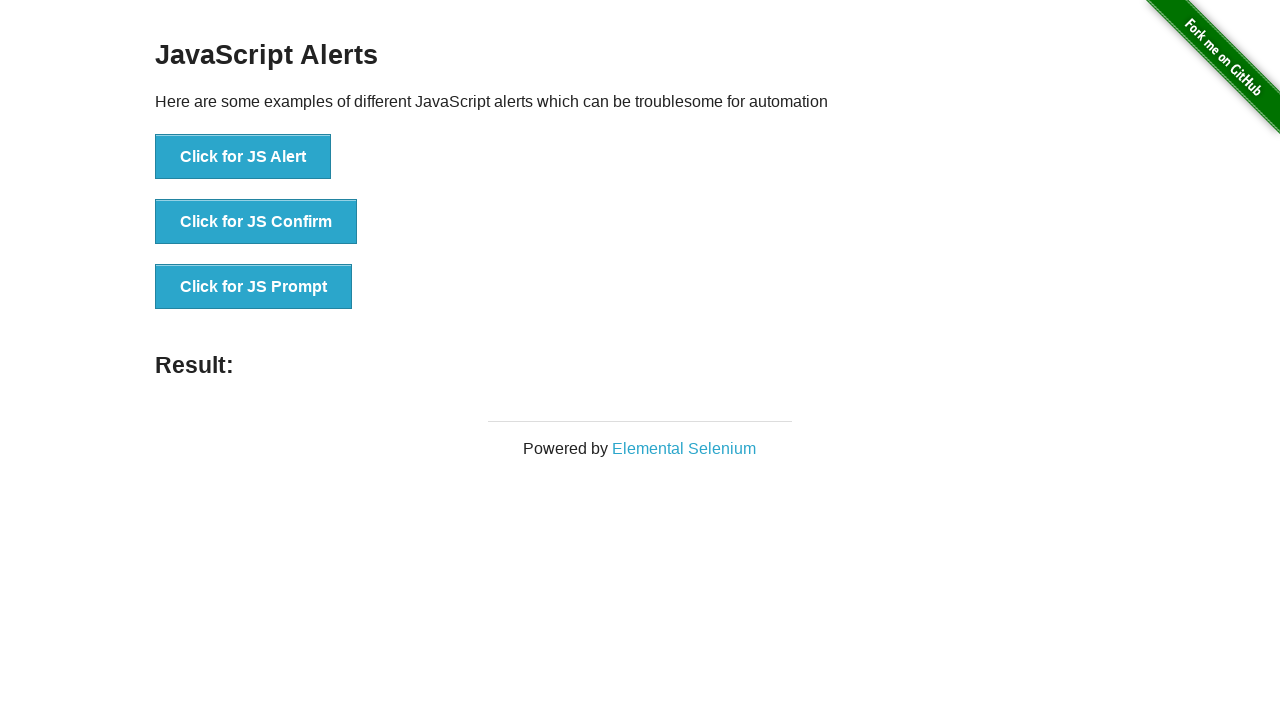

Set up dialog handler to automatically accept alerts
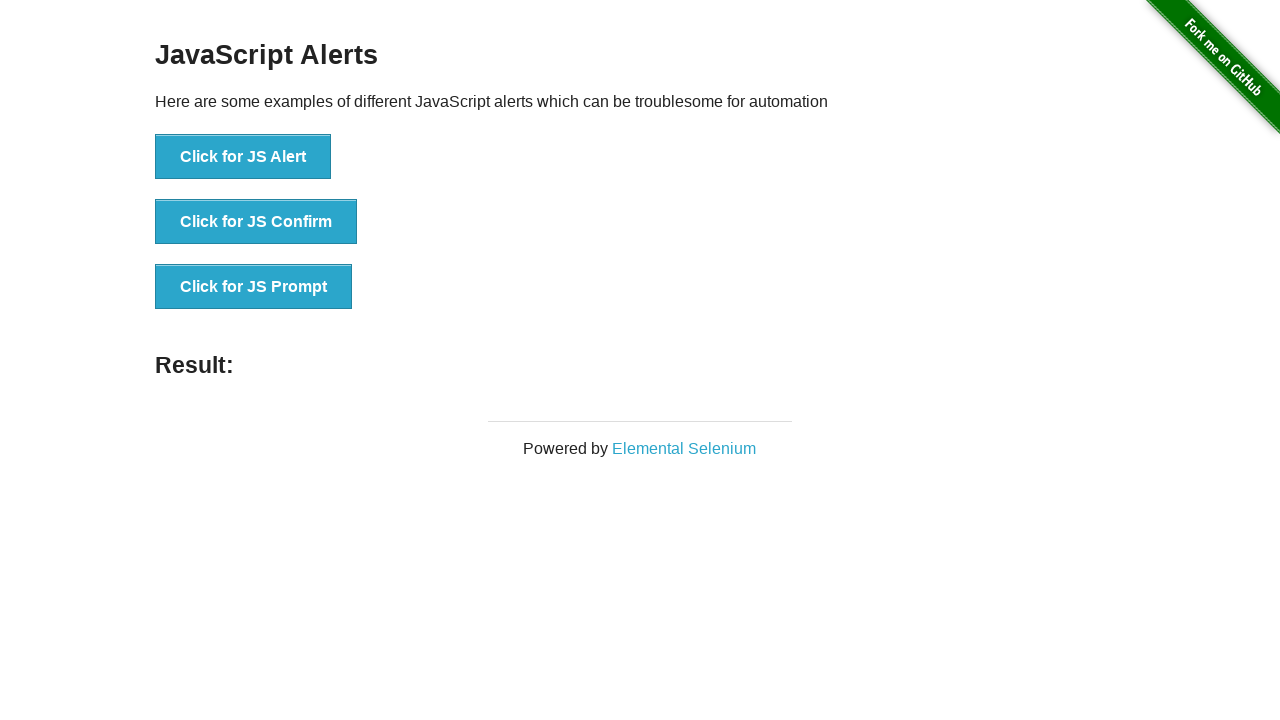

Clicked the JavaScript Alert button at (243, 157) on button[onclick='jsAlert()']
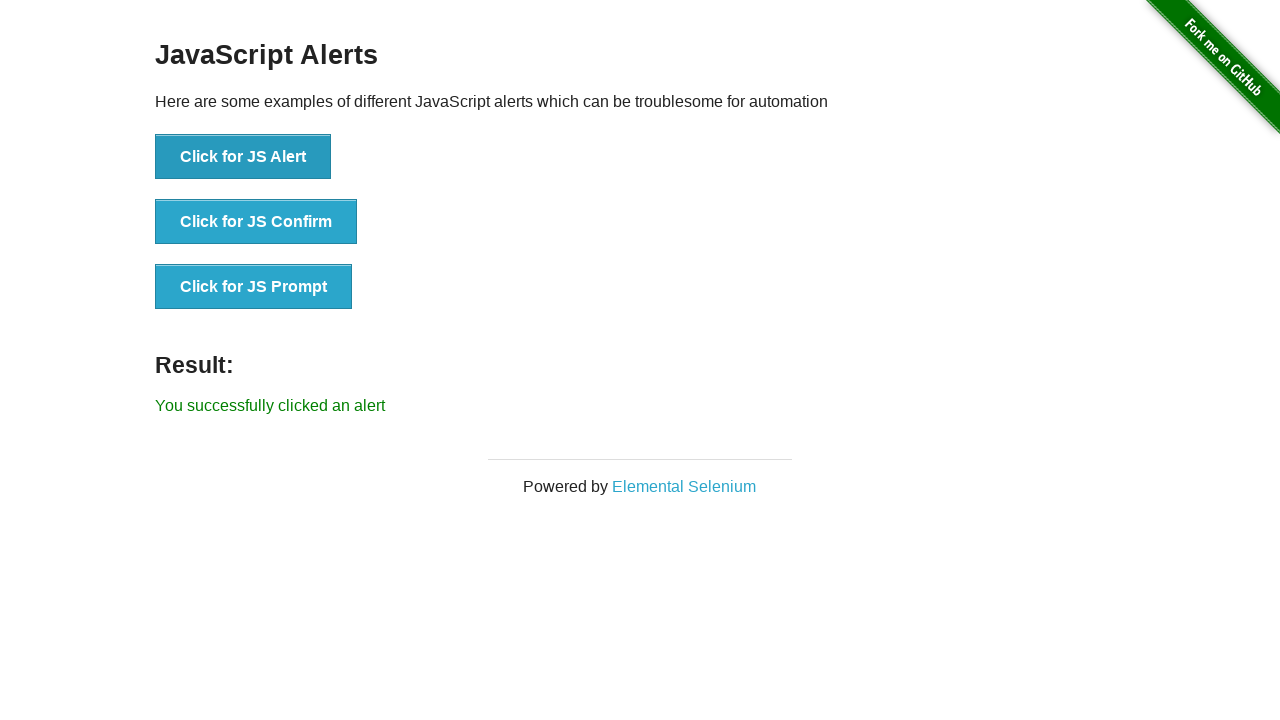

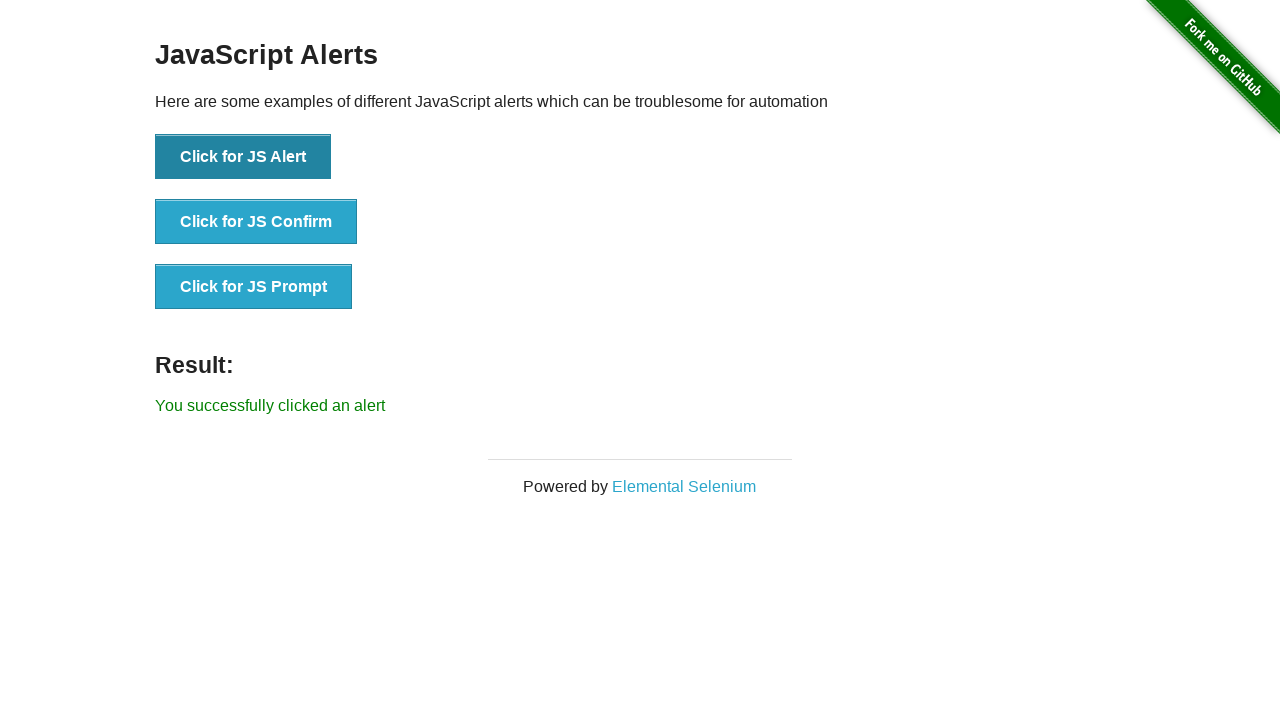